Navigates to the Selenium website, clicks on the Downloads link, and then clicks on the Java download option.

Starting URL: https://www.selenium.dev/

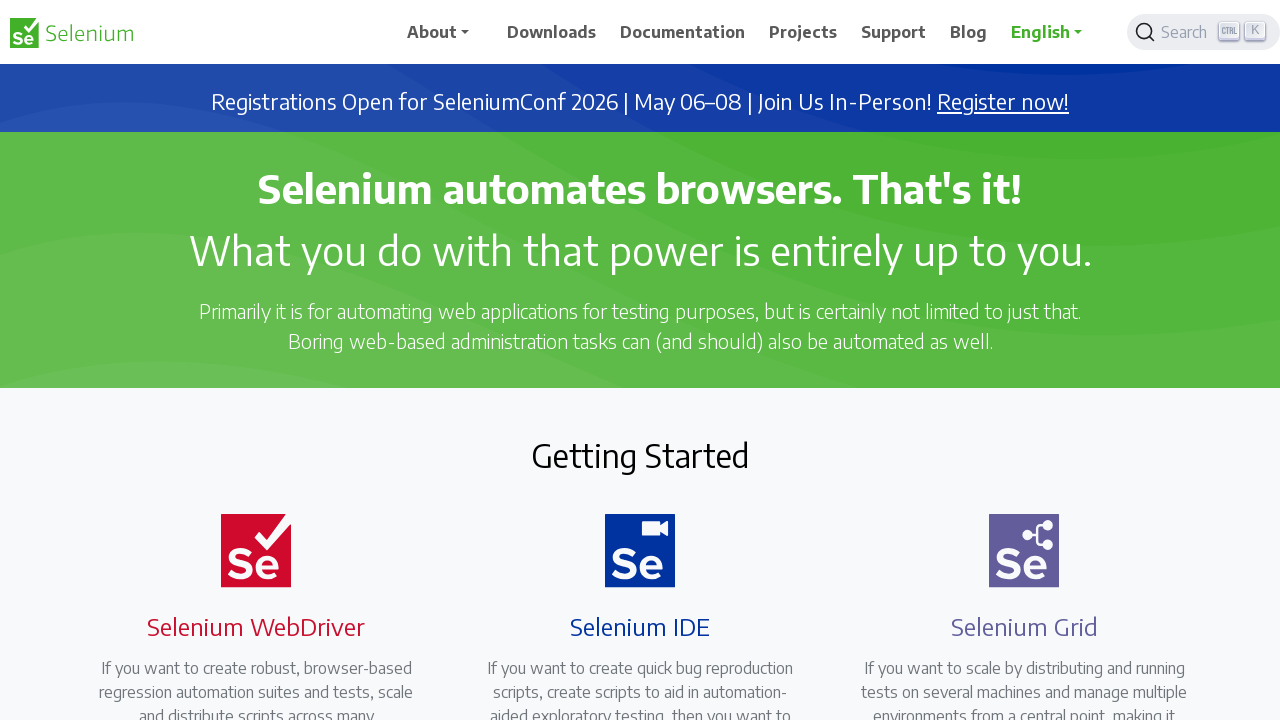

Clicked on the Downloads link in navigation at (552, 32) on xpath=//span[text()='Downloads']
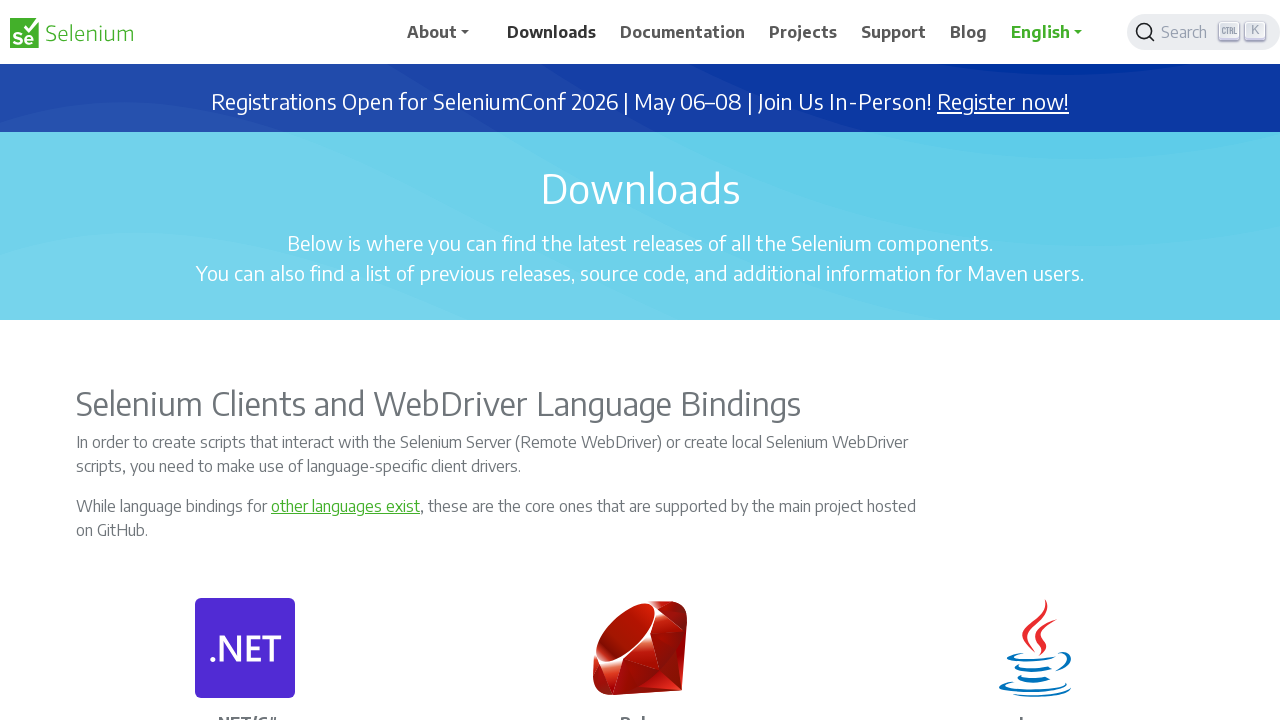

Waited for page to load (networkidle)
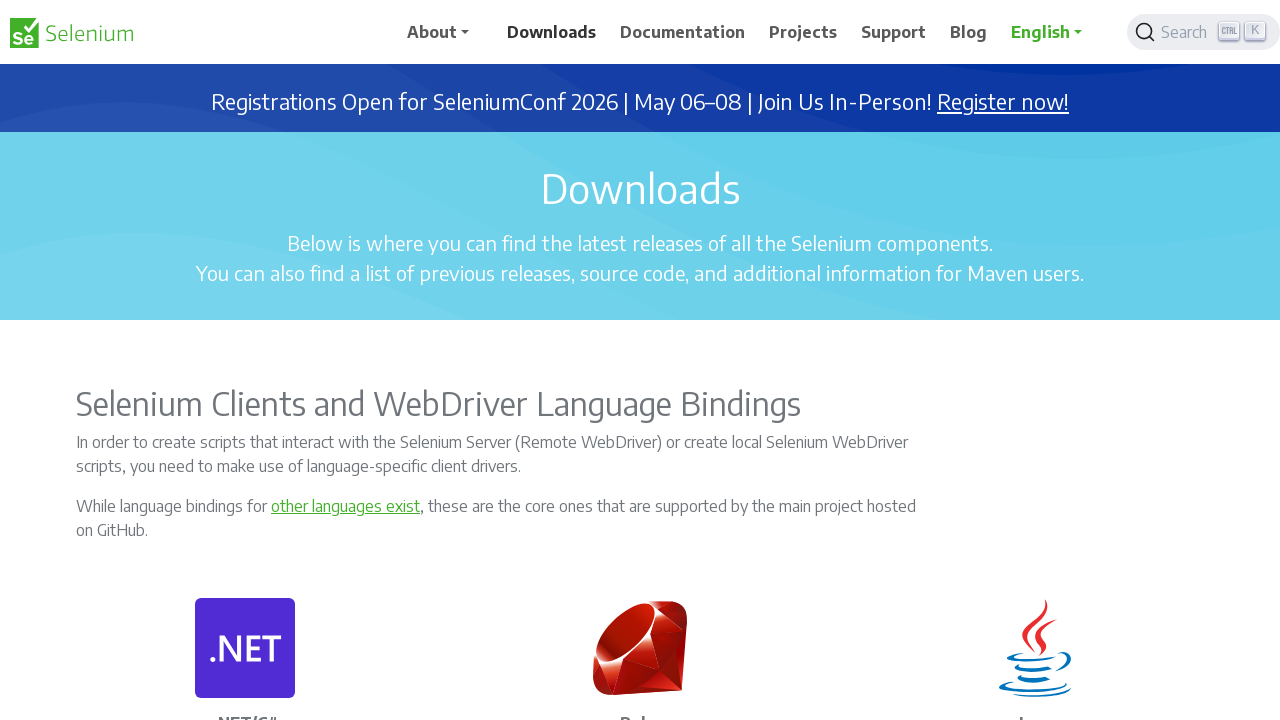

Clicked on the Java download option at (1035, 360) on xpath=//p[text()='Java']/../p[2]
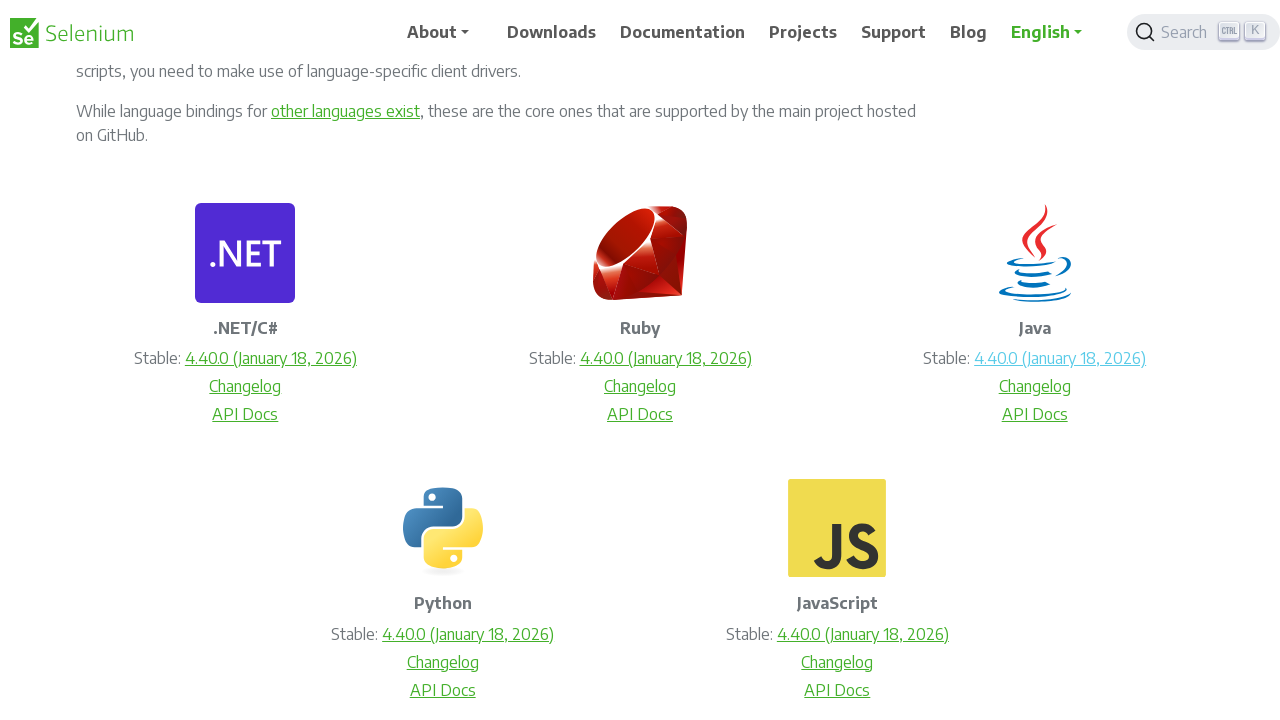

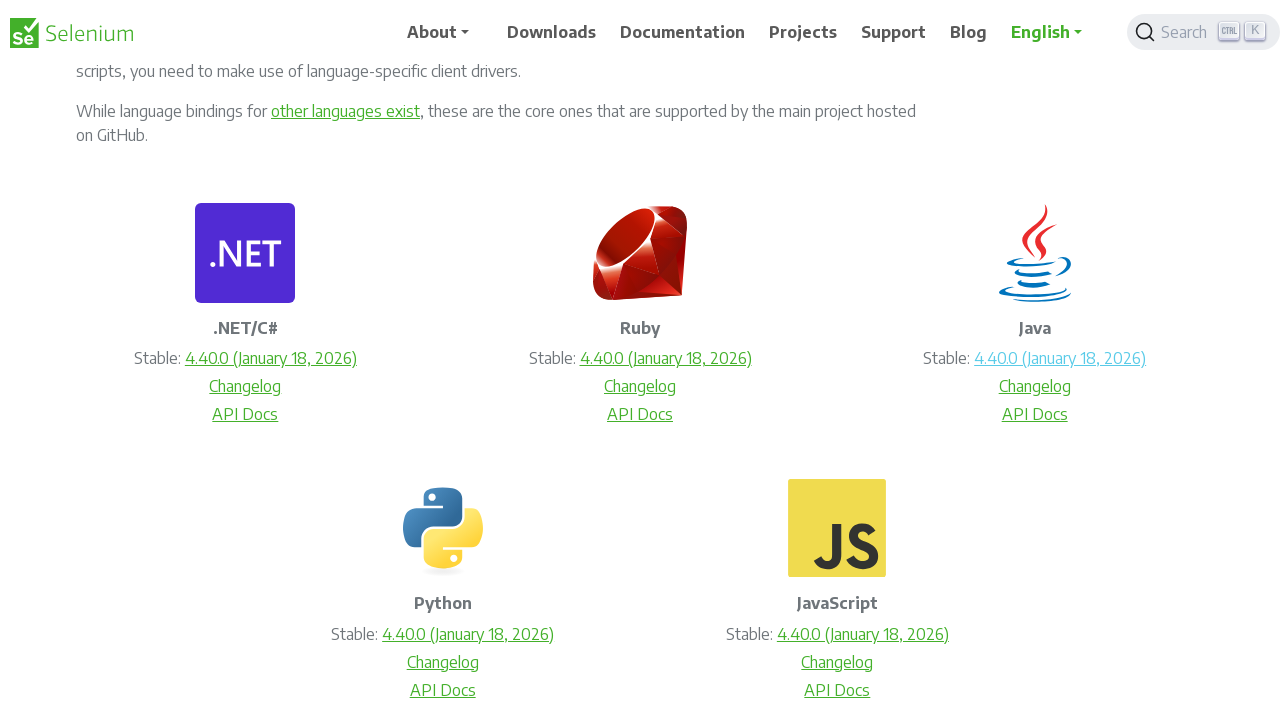